Tests synchronization using explicit wait for element presence with specific text content

Starting URL: https://kristinek.github.io/site/examples/sync

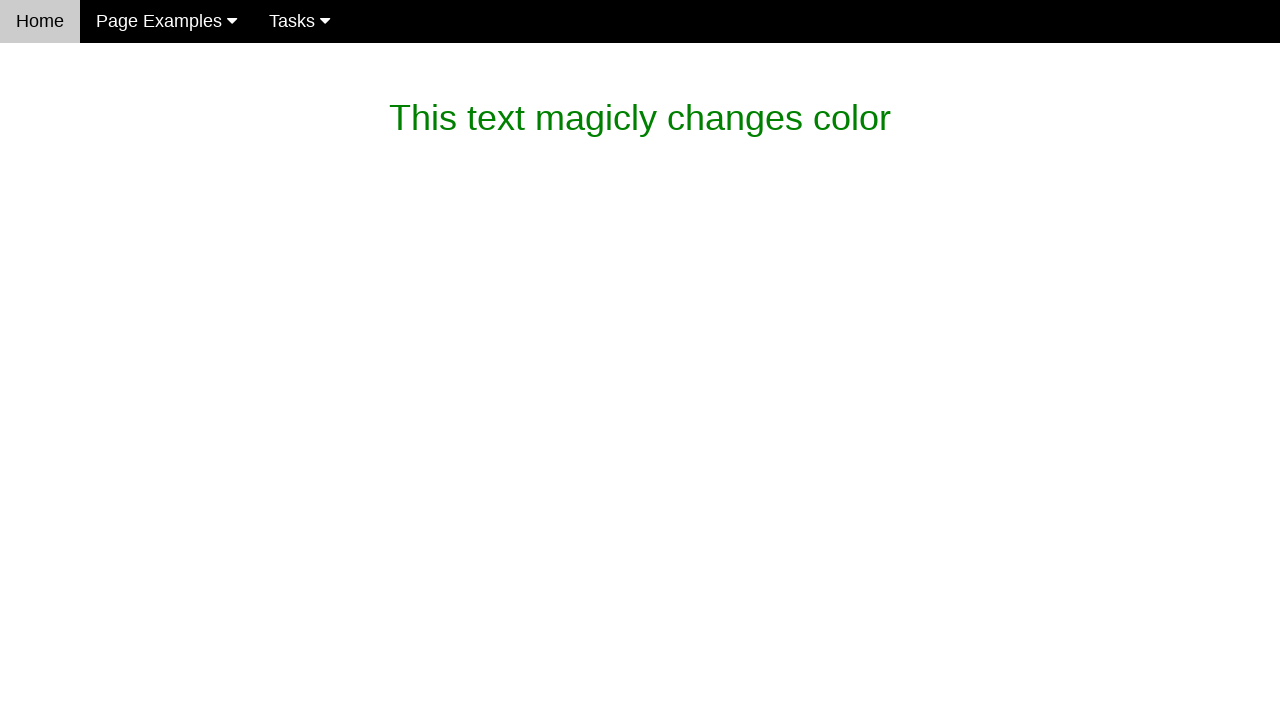

Waited for #magic_text element to be present in DOM
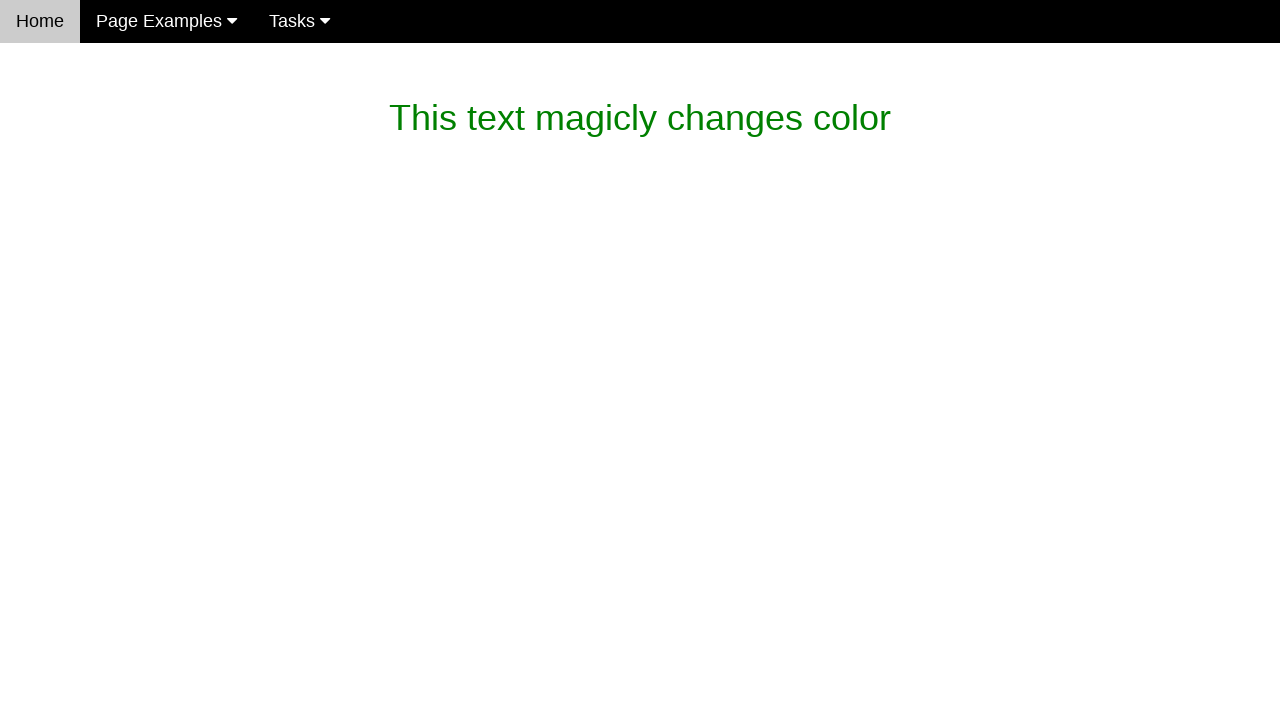

Explicitly waited for magic_text element to contain the expected text 'What is this magic? It's dev magic~'
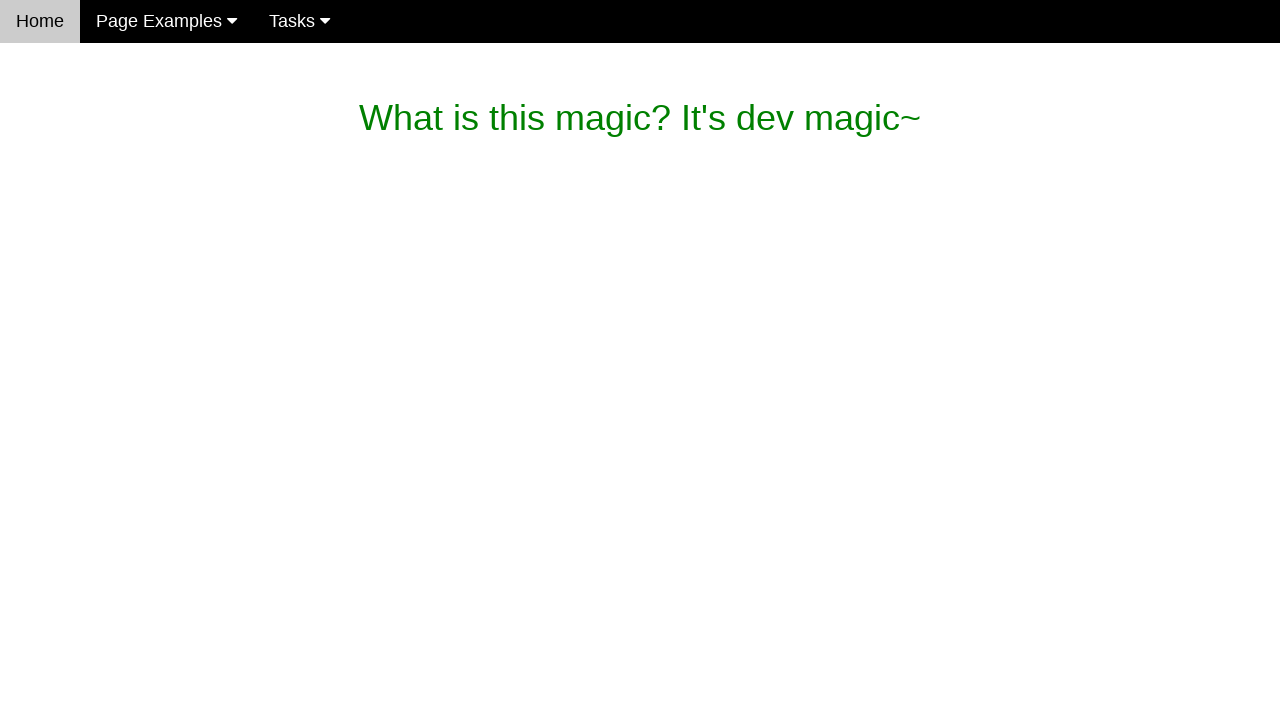

Verified that #magic_text contains the expected text 'What is this magic? It's dev magic~'
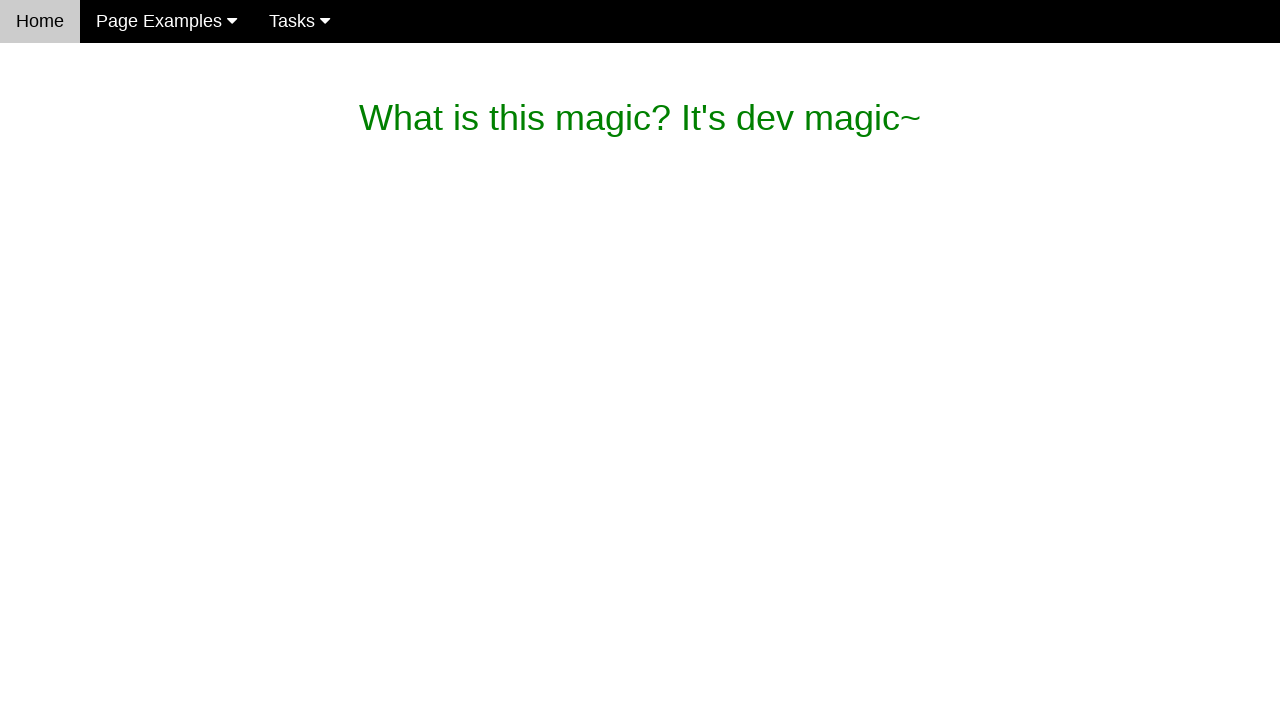

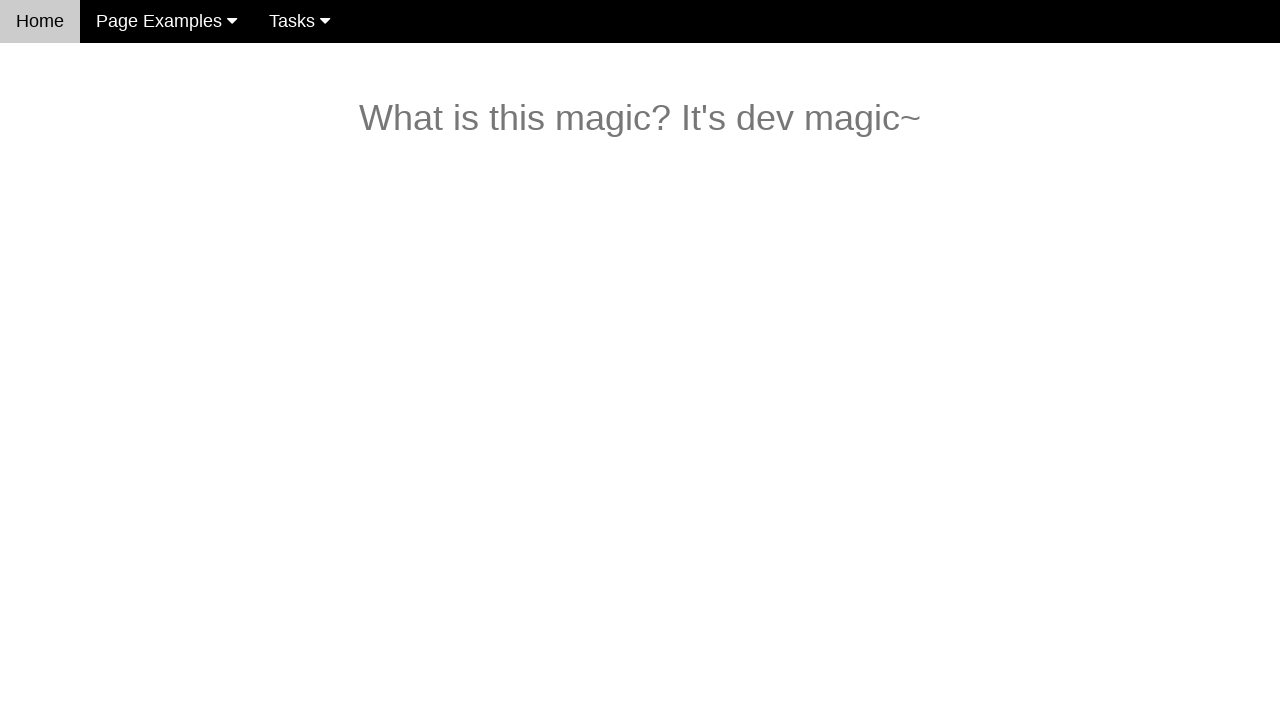